Tests that edits are saved when the input field loses focus (blur event)

Starting URL: https://demo.playwright.dev/todomvc

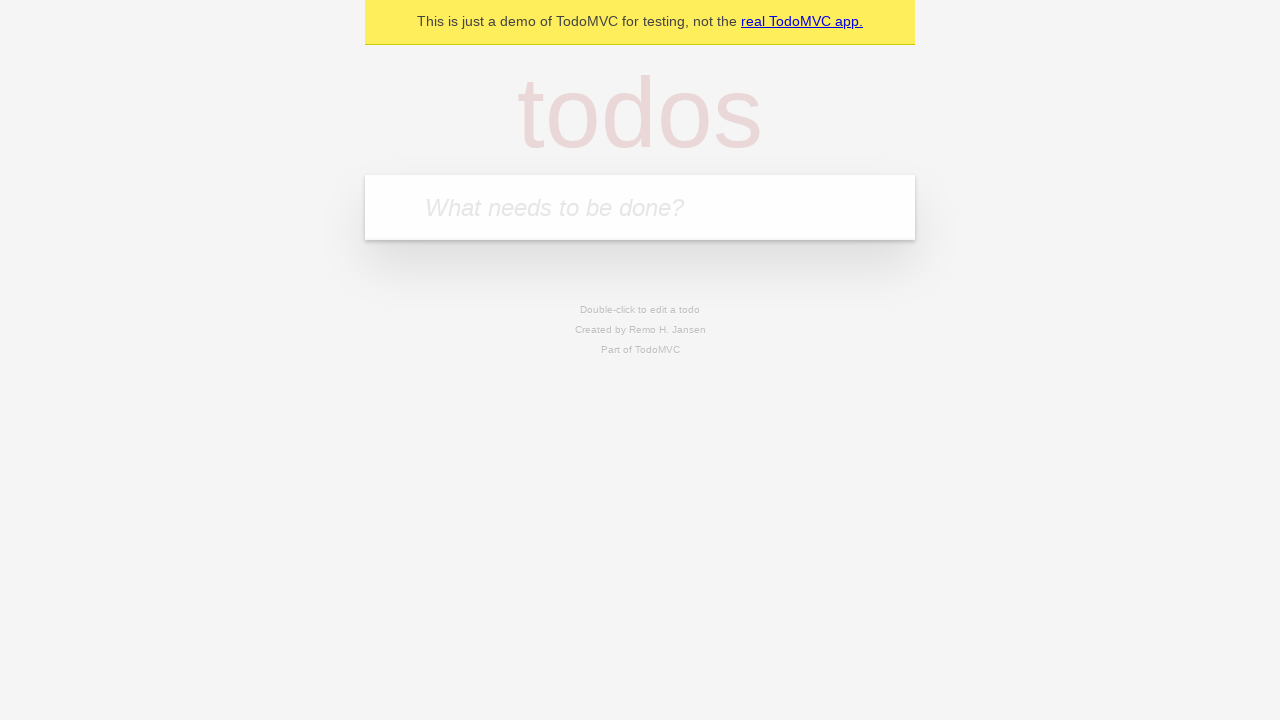

Filled todo input with 'buy some cheese' on internal:attr=[placeholder="What needs to be done?"i]
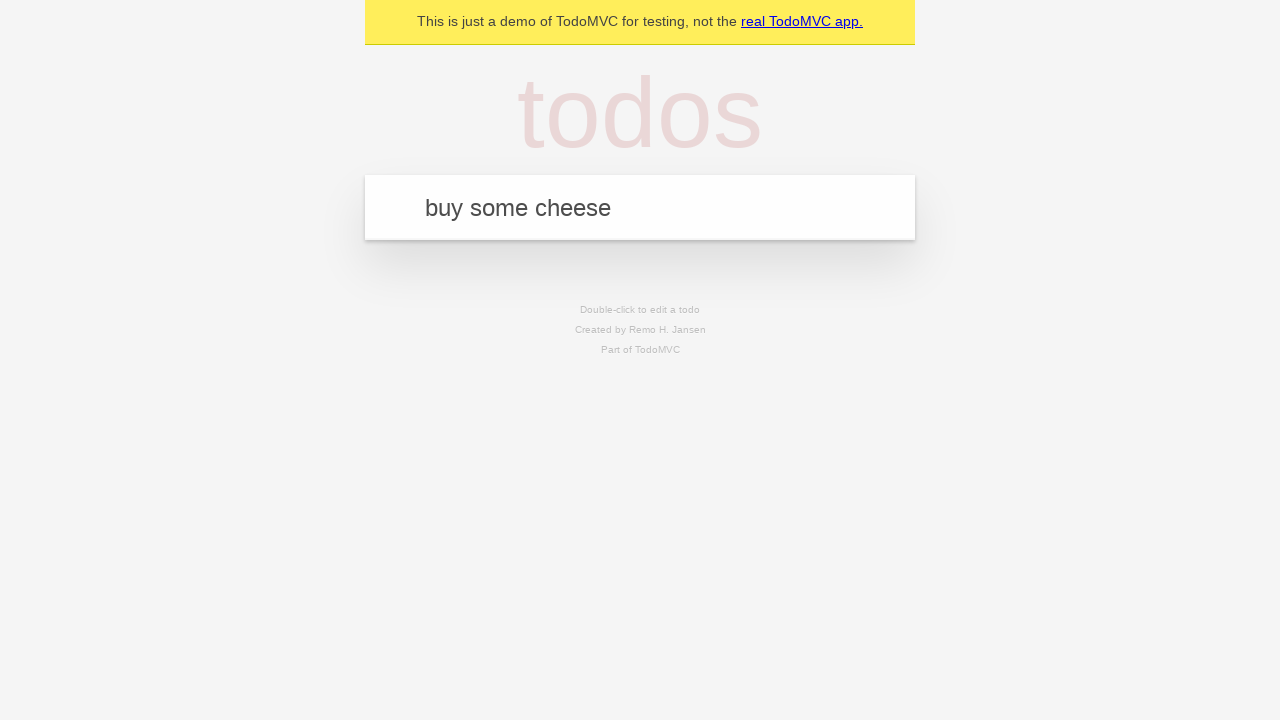

Pressed Enter to create first todo on internal:attr=[placeholder="What needs to be done?"i]
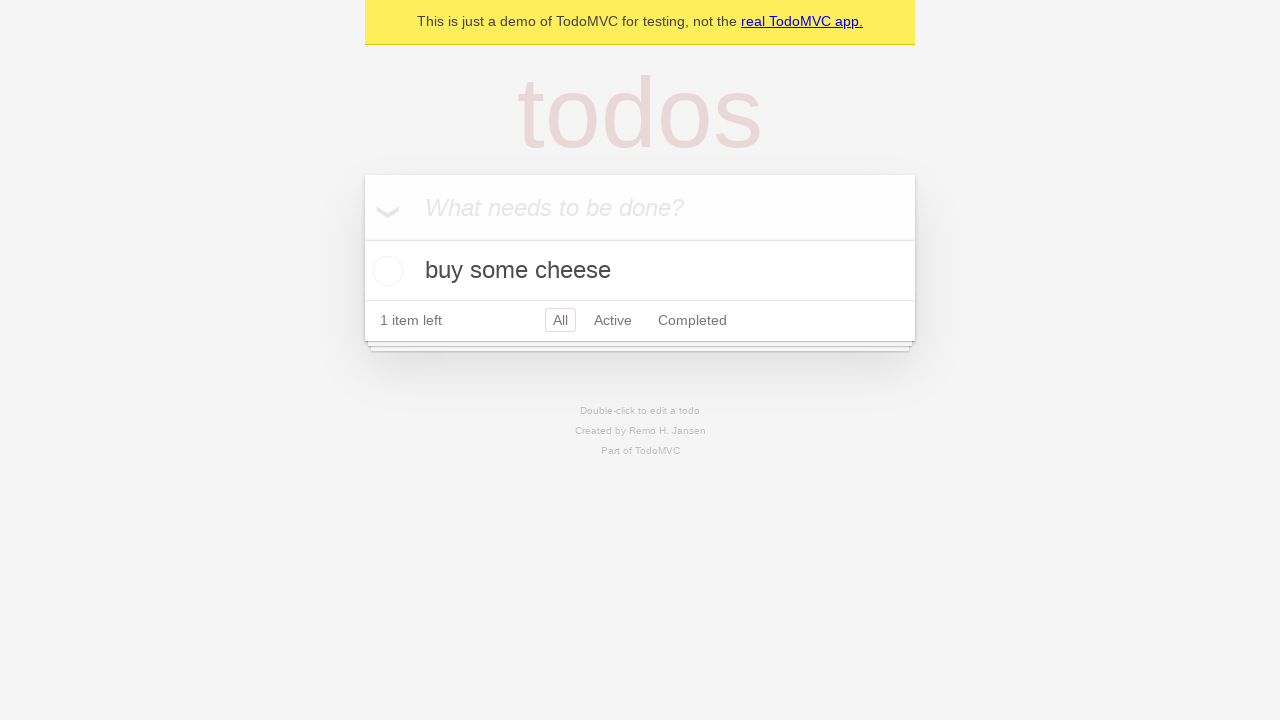

Filled todo input with 'feed the cat' on internal:attr=[placeholder="What needs to be done?"i]
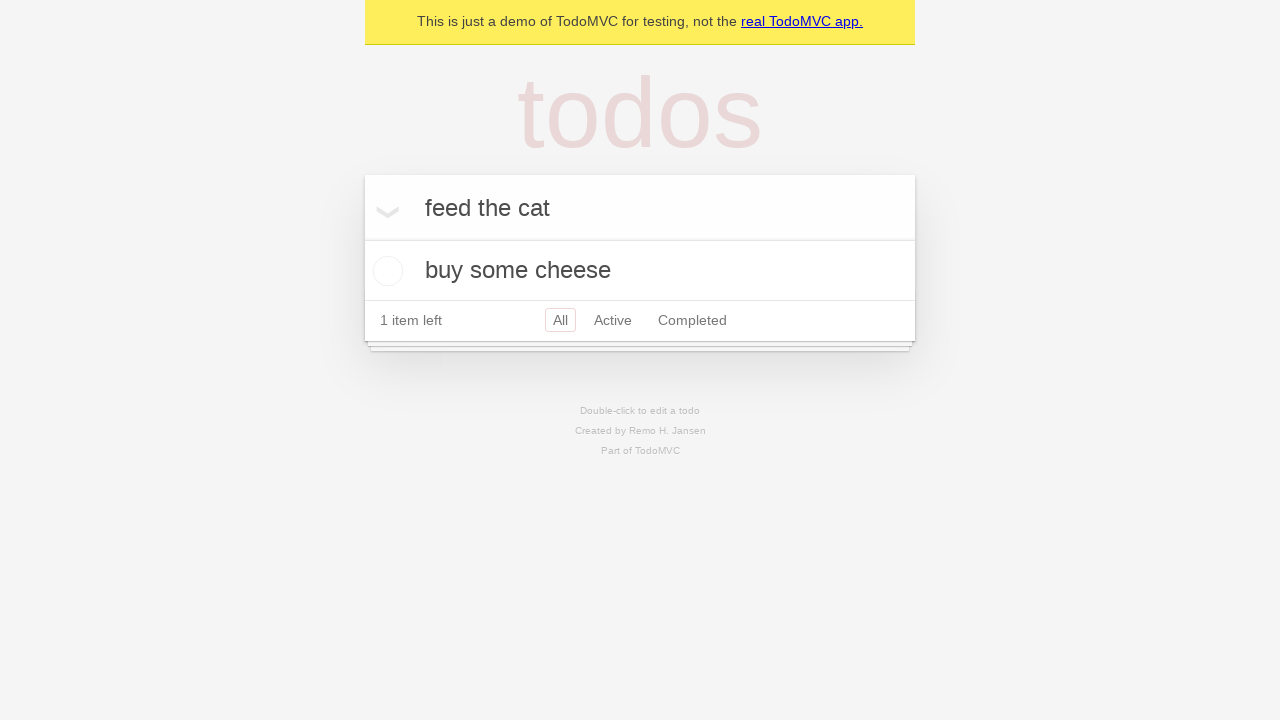

Pressed Enter to create second todo on internal:attr=[placeholder="What needs to be done?"i]
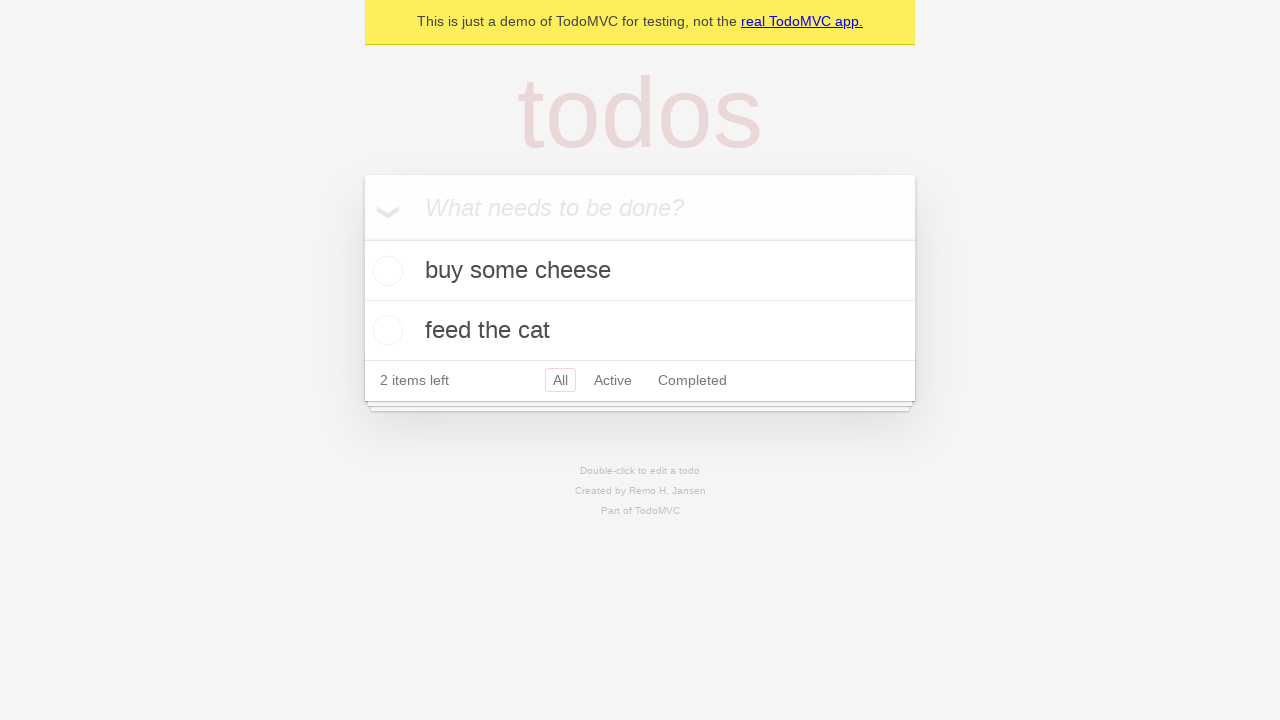

Filled todo input with 'book a doctors appointment' on internal:attr=[placeholder="What needs to be done?"i]
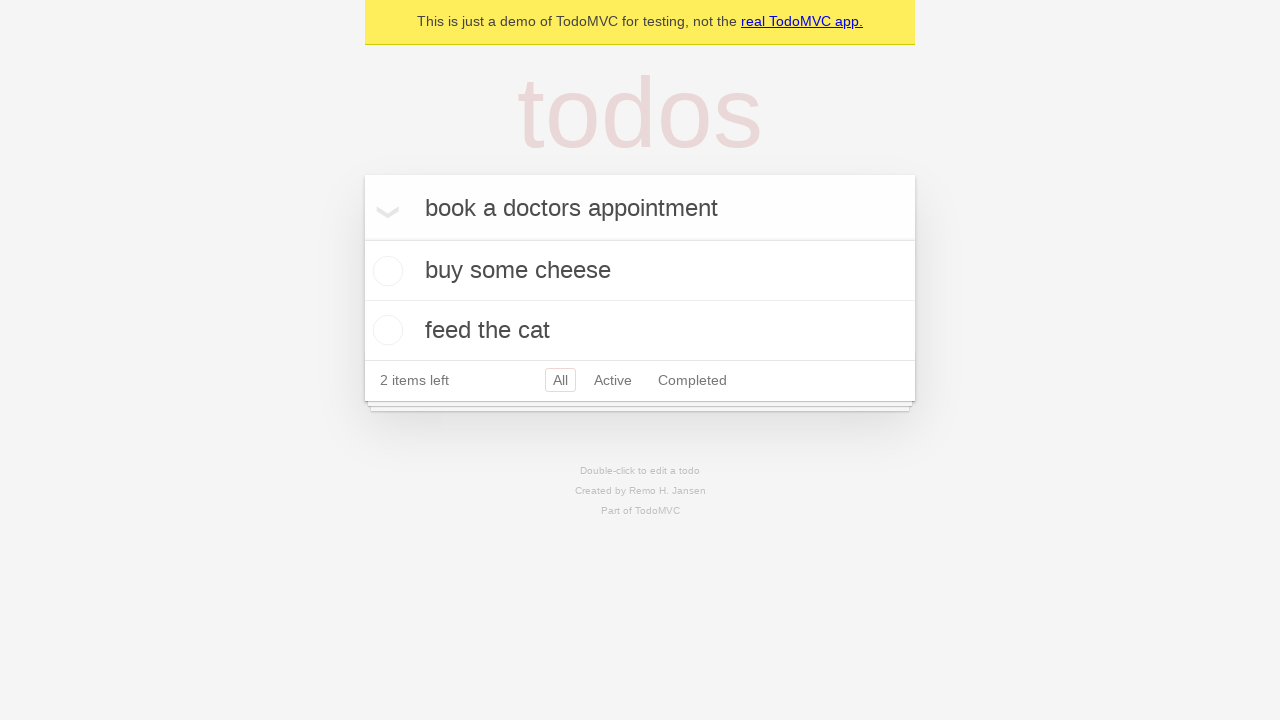

Pressed Enter to create third todo on internal:attr=[placeholder="What needs to be done?"i]
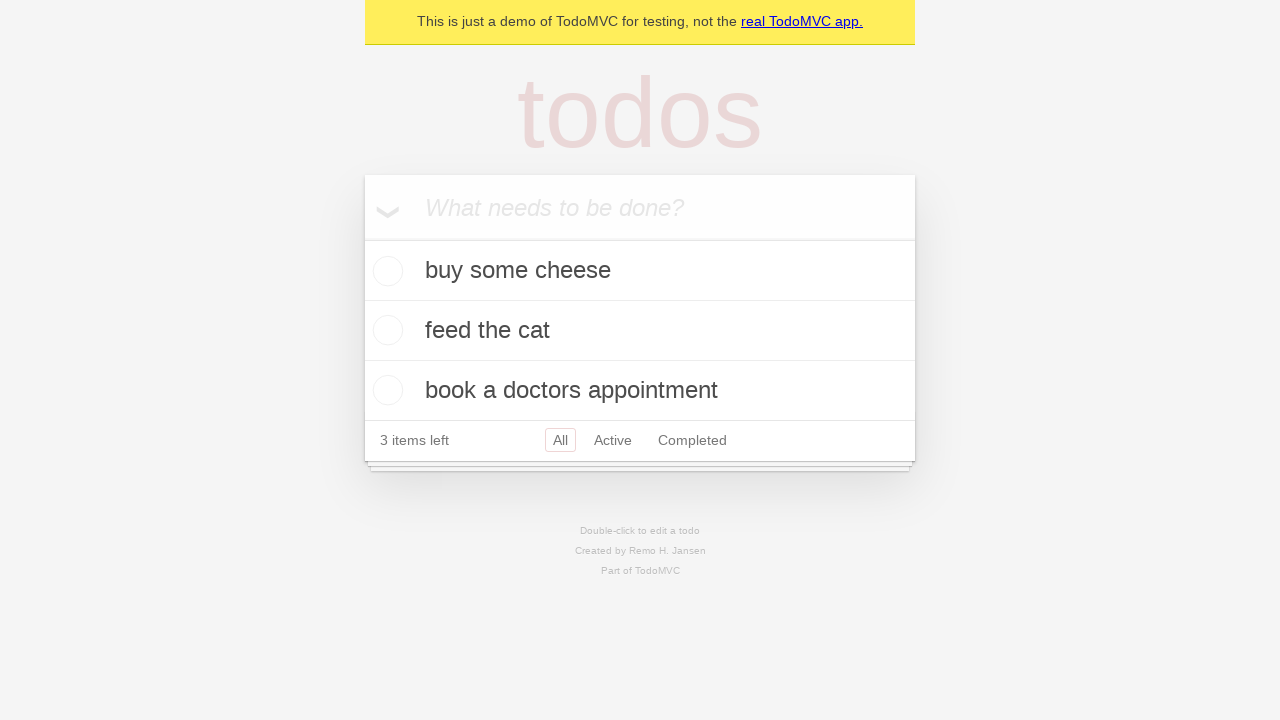

Double-clicked second todo to enter edit mode at (640, 331) on internal:testid=[data-testid="todo-item"s] >> nth=1
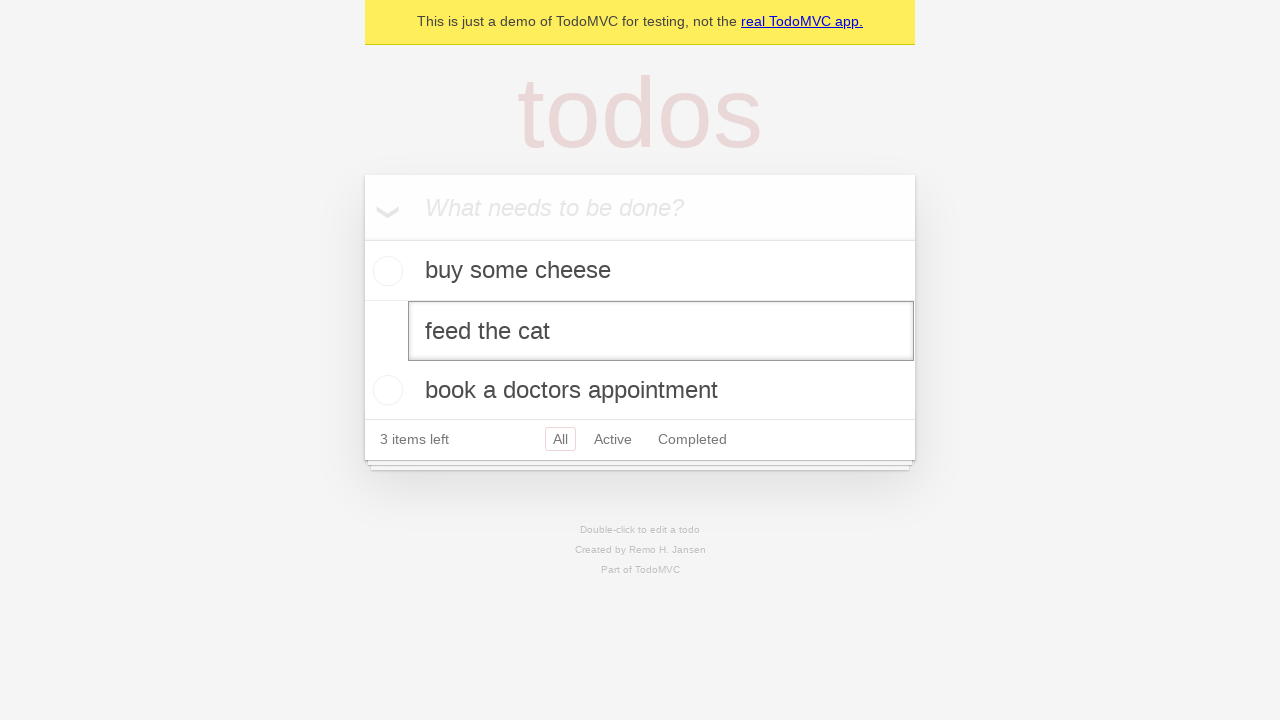

Changed todo text to 'buy some sausages' on internal:testid=[data-testid="todo-item"s] >> nth=1 >> internal:role=textbox[nam
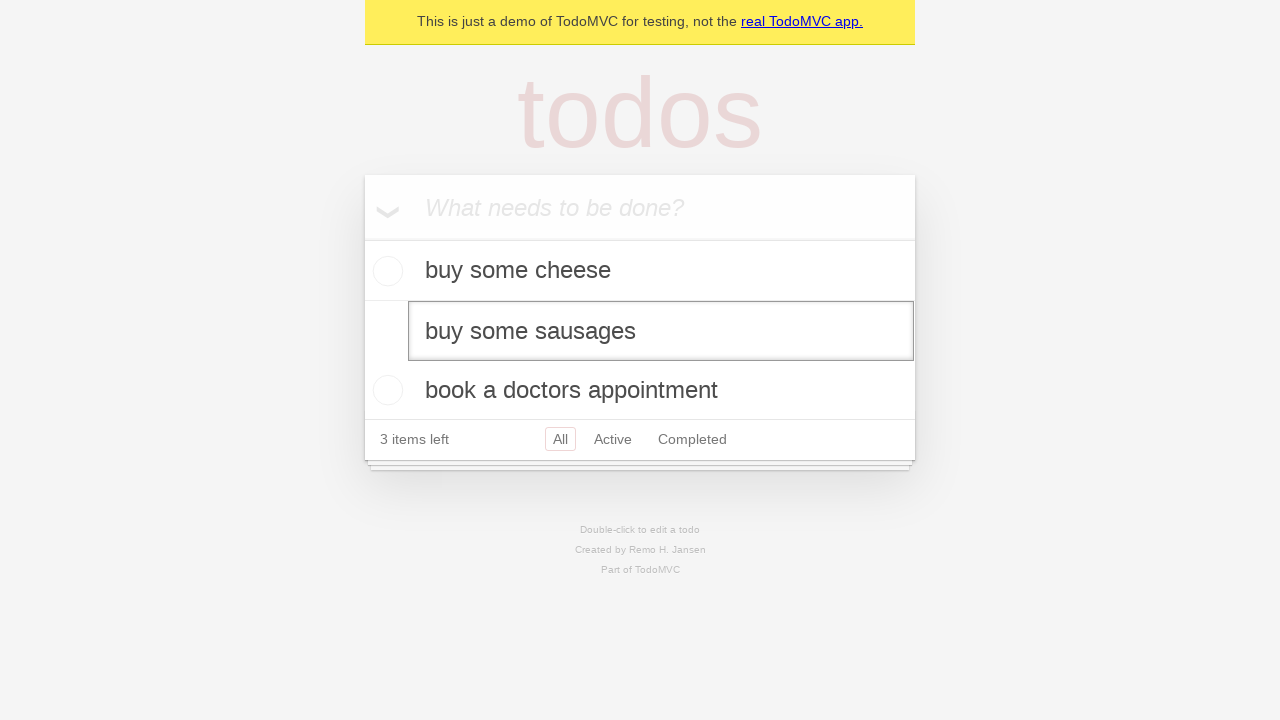

Triggered blur event to save edits
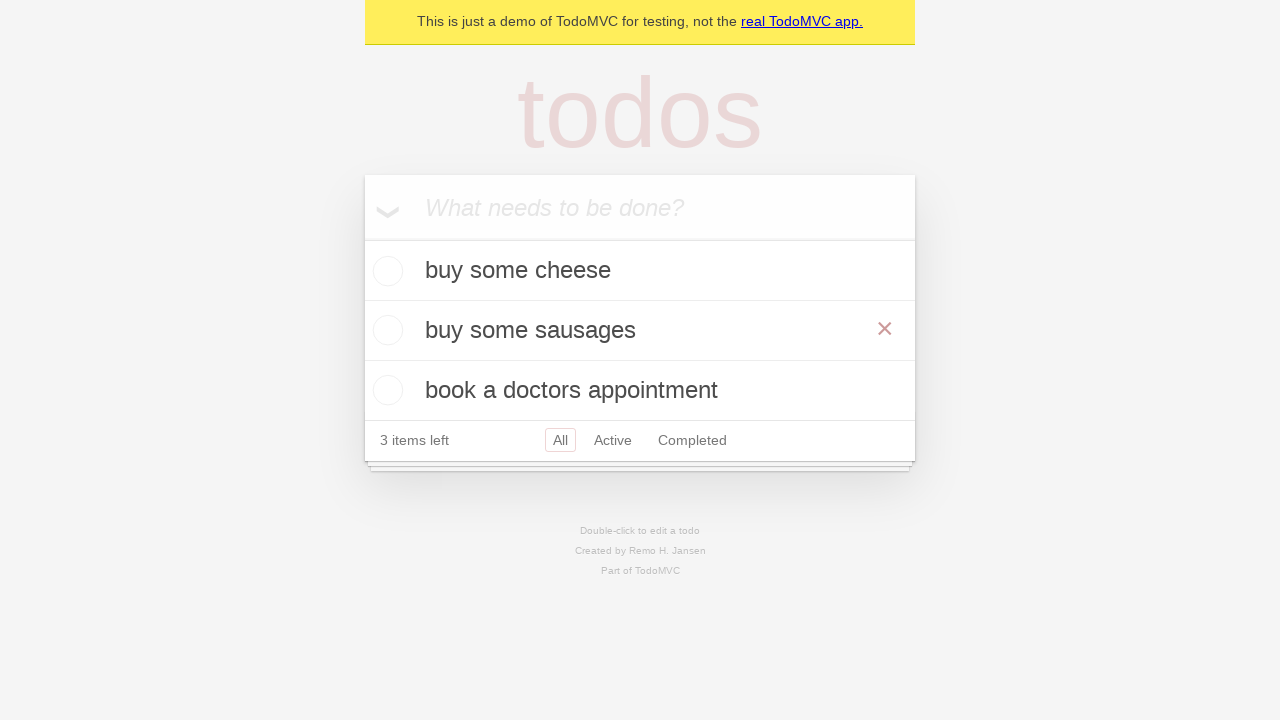

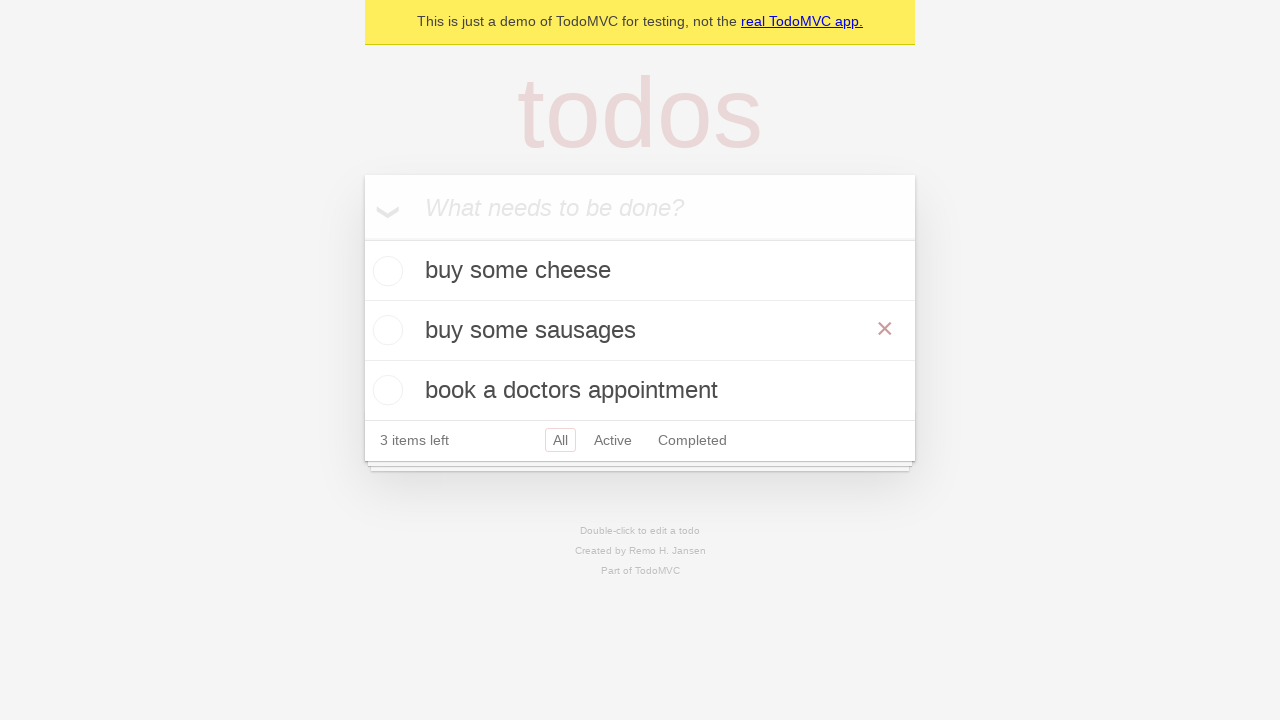